Navigates to OrangeHRM demo page, maximizes the window, and clicks on the "OrangeHRM, Inc" link which opens a new browser window, demonstrating multi-window handling.

Starting URL: https://opensource-demo.orangehrmlive.com/web/index.php/auth/login

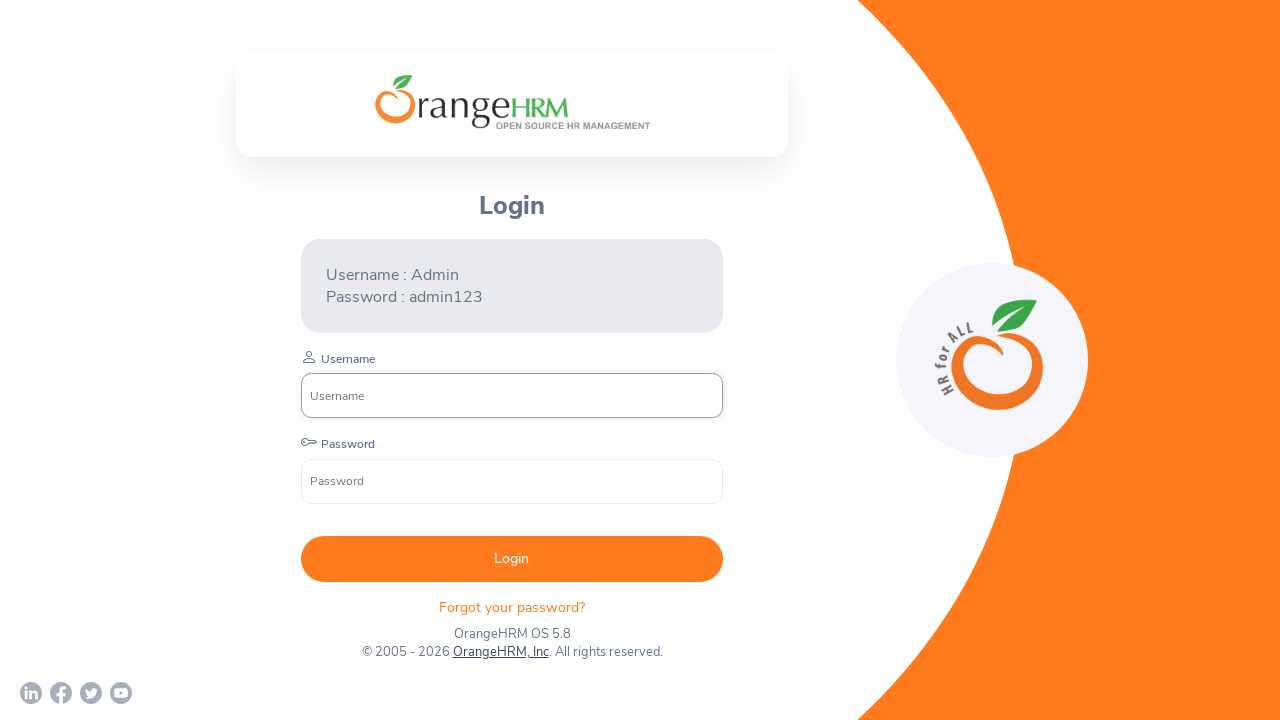

Waited for page to reach networkidle state
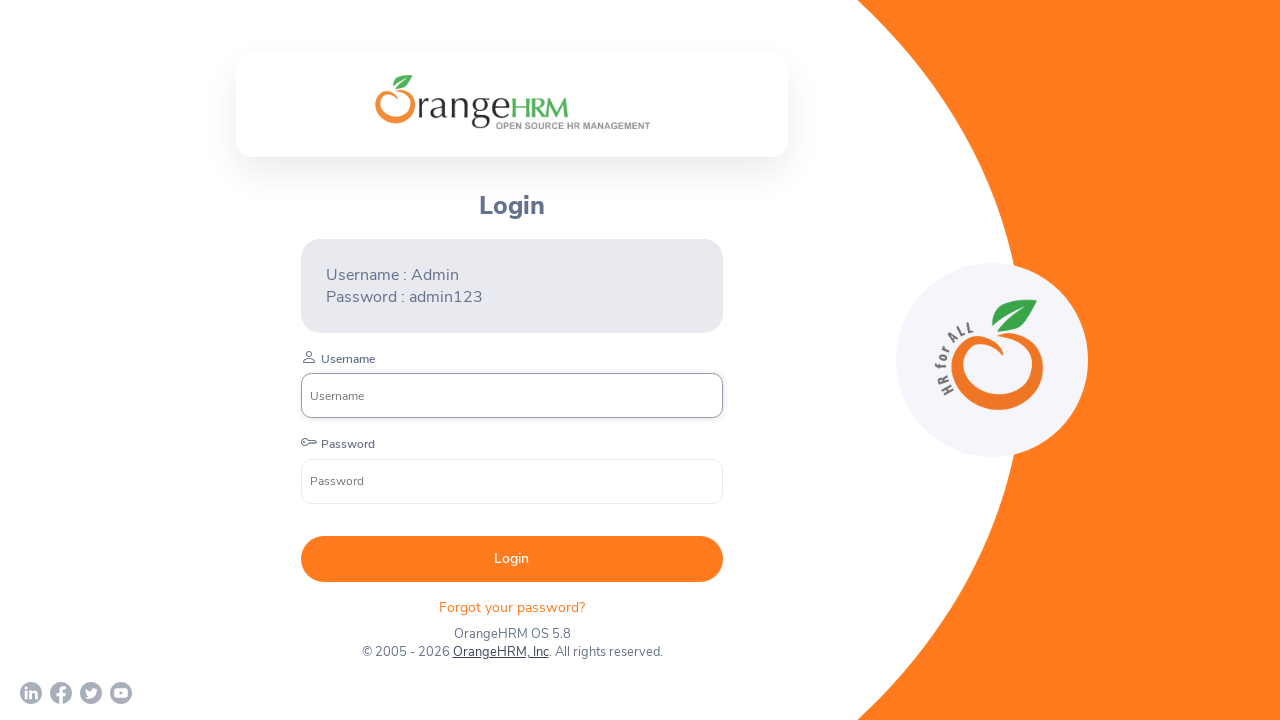

Retrieved and printed page title
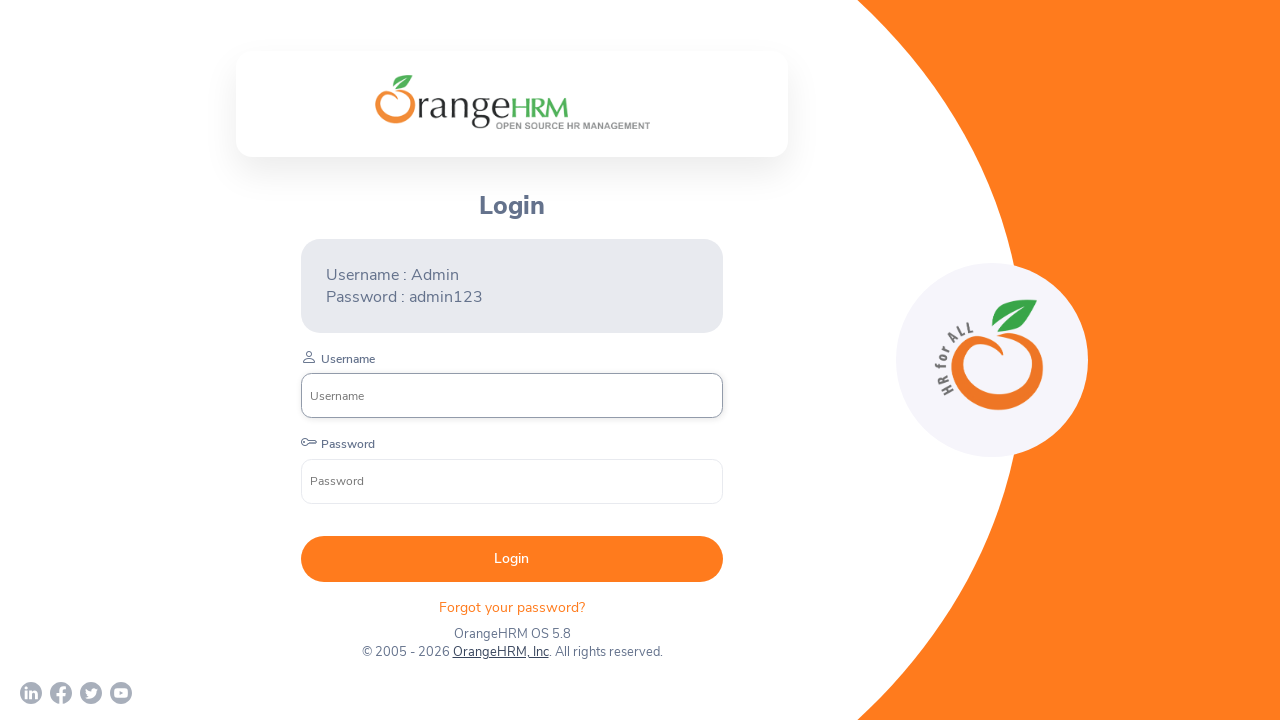

Retrieved and printed current URL
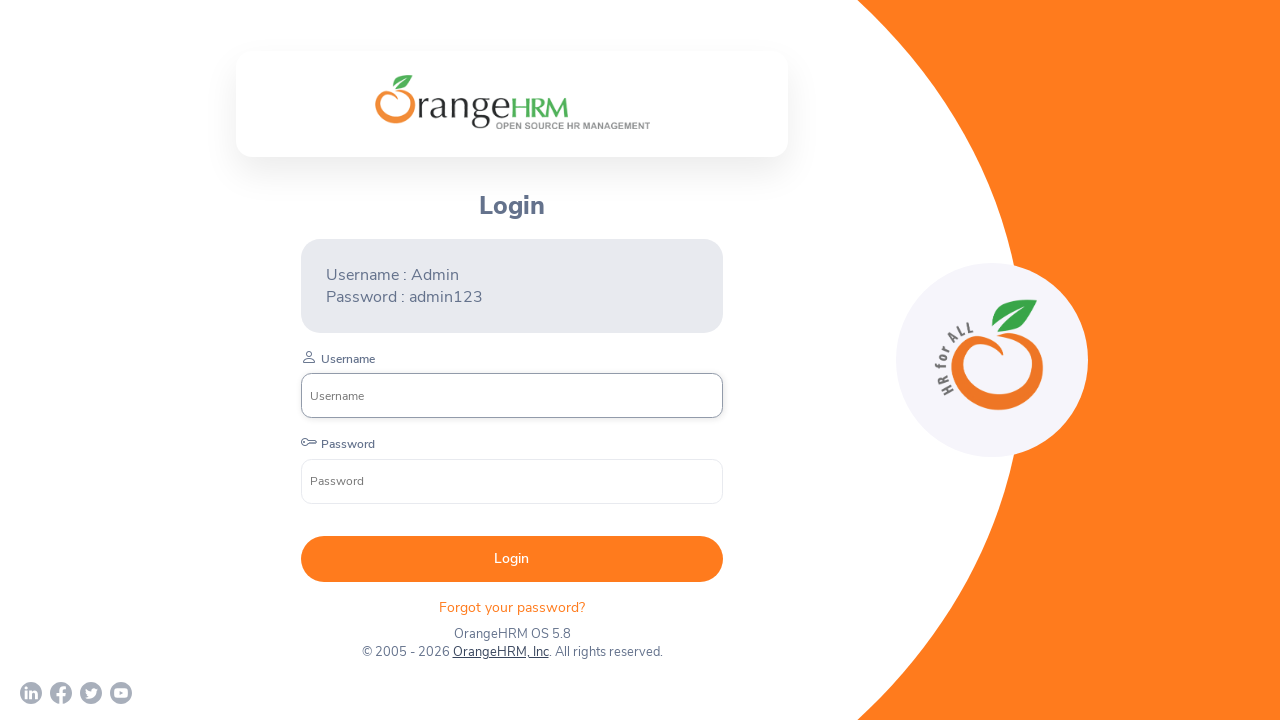

Clicked on 'OrangeHRM, Inc' link which opened a new browser window at (500, 652) on text=OrangeHRM, Inc
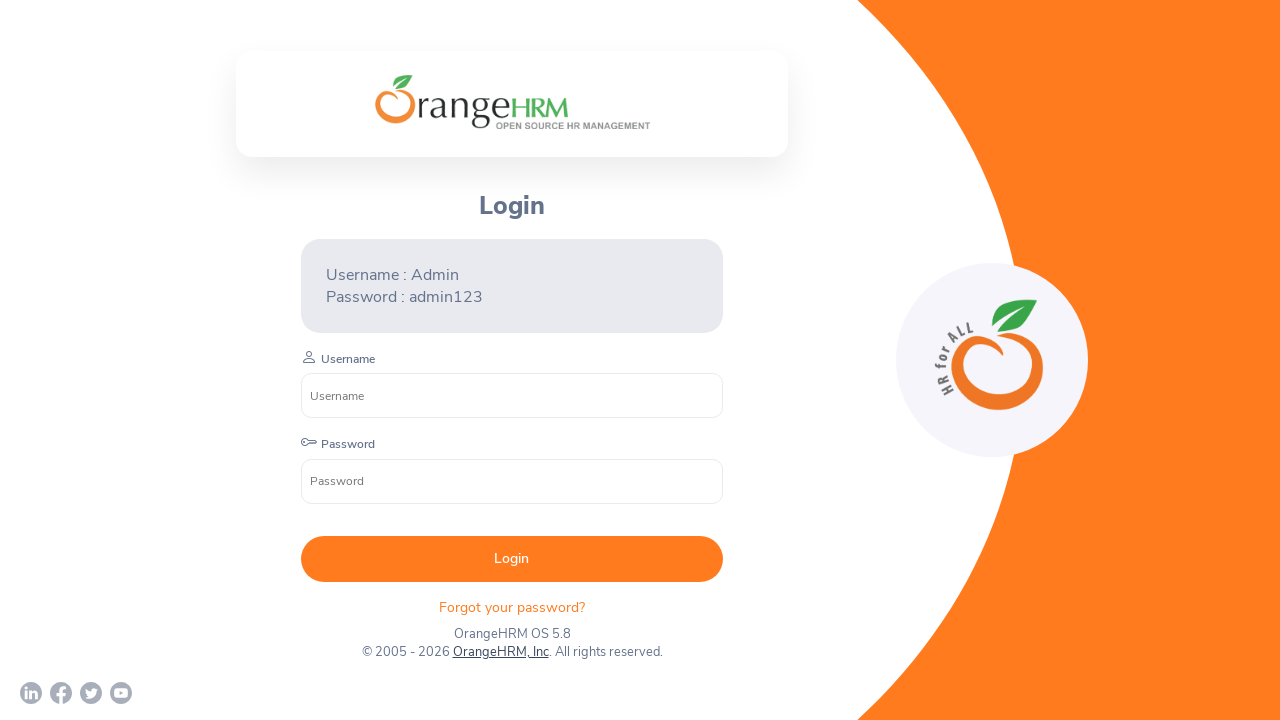

Obtained reference to the new page/window
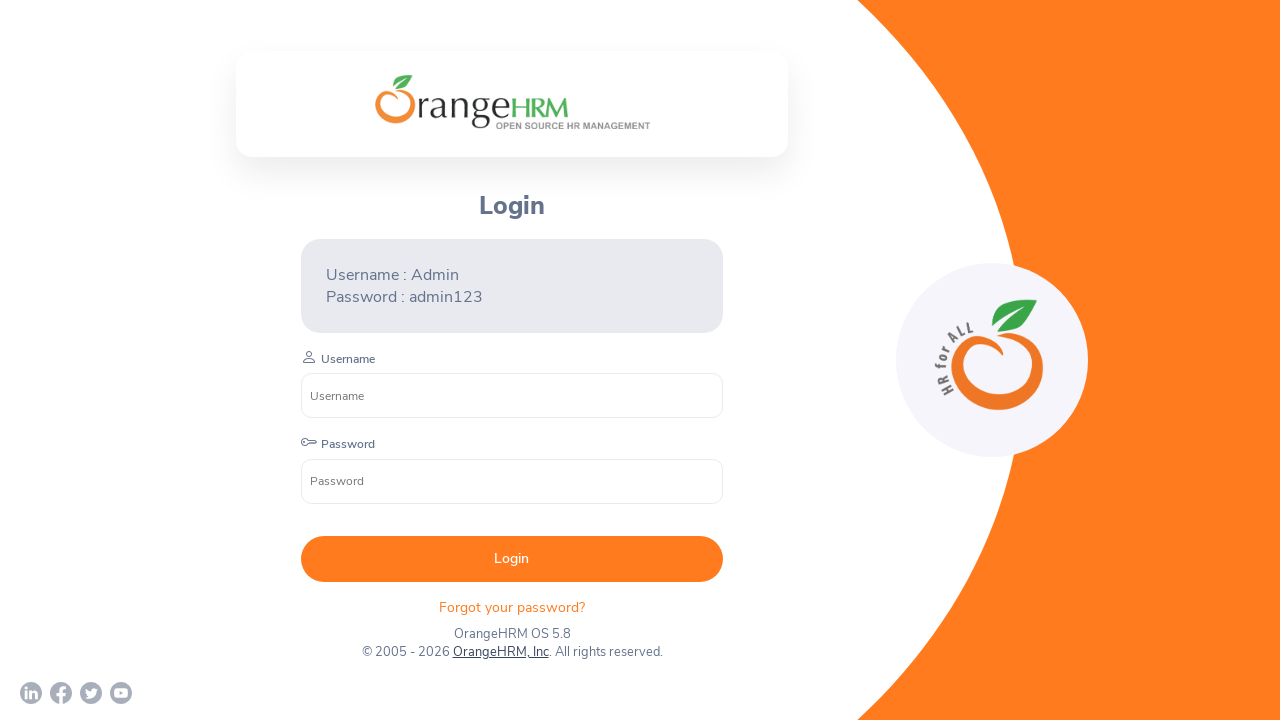

Waited for new page to reach load state
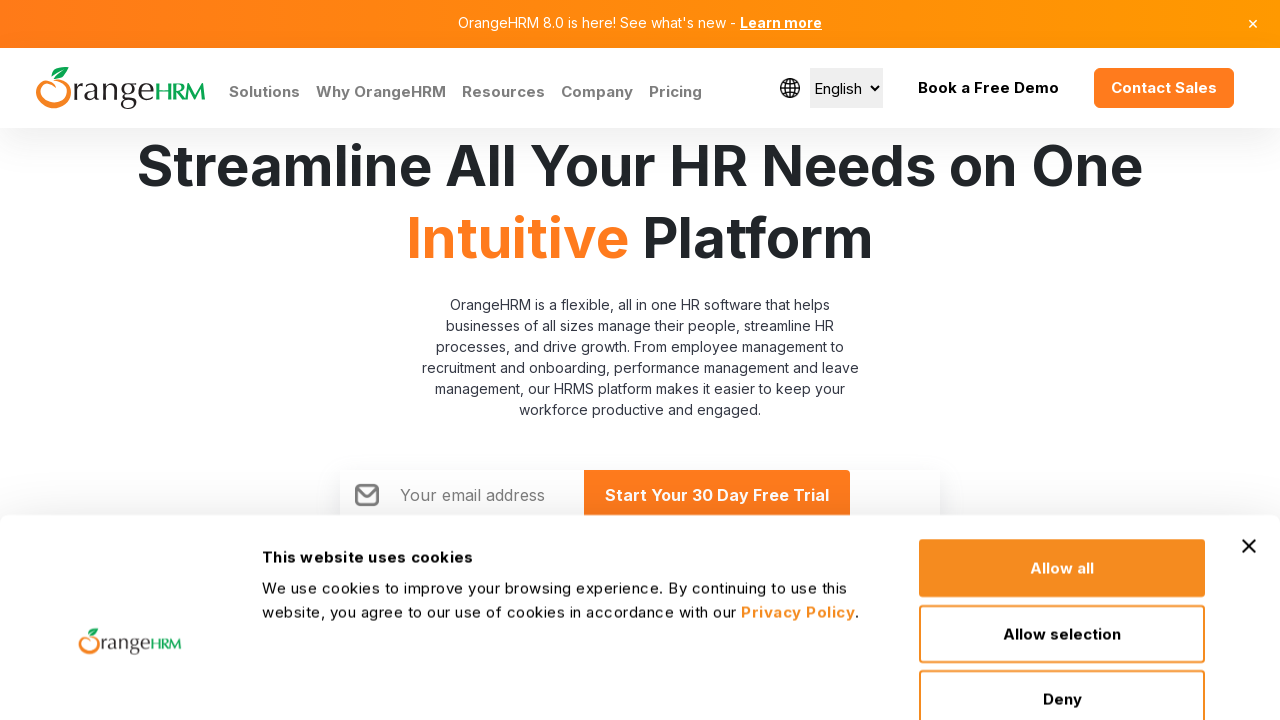

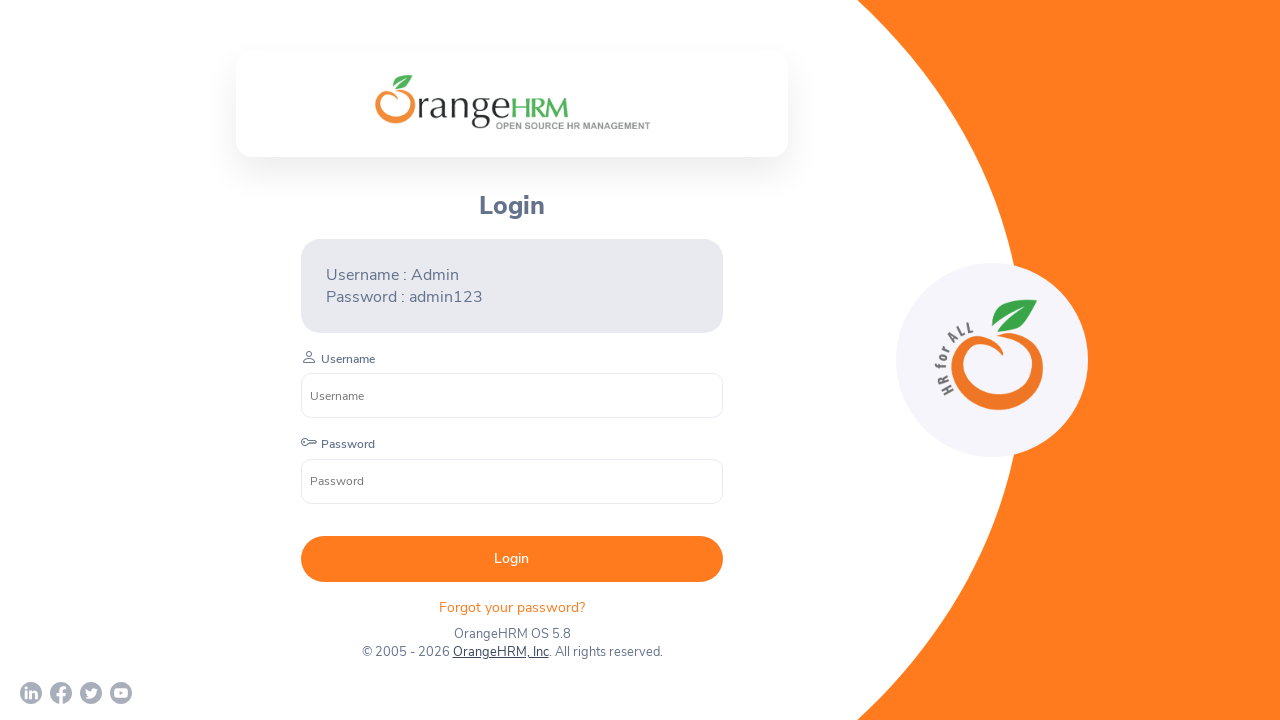